Tests injecting jQuery and jQuery Growl library into a page via JavaScript execution, then displays a notification message on the page using the Growl library.

Starting URL: http://the-internet.herokuapp.com

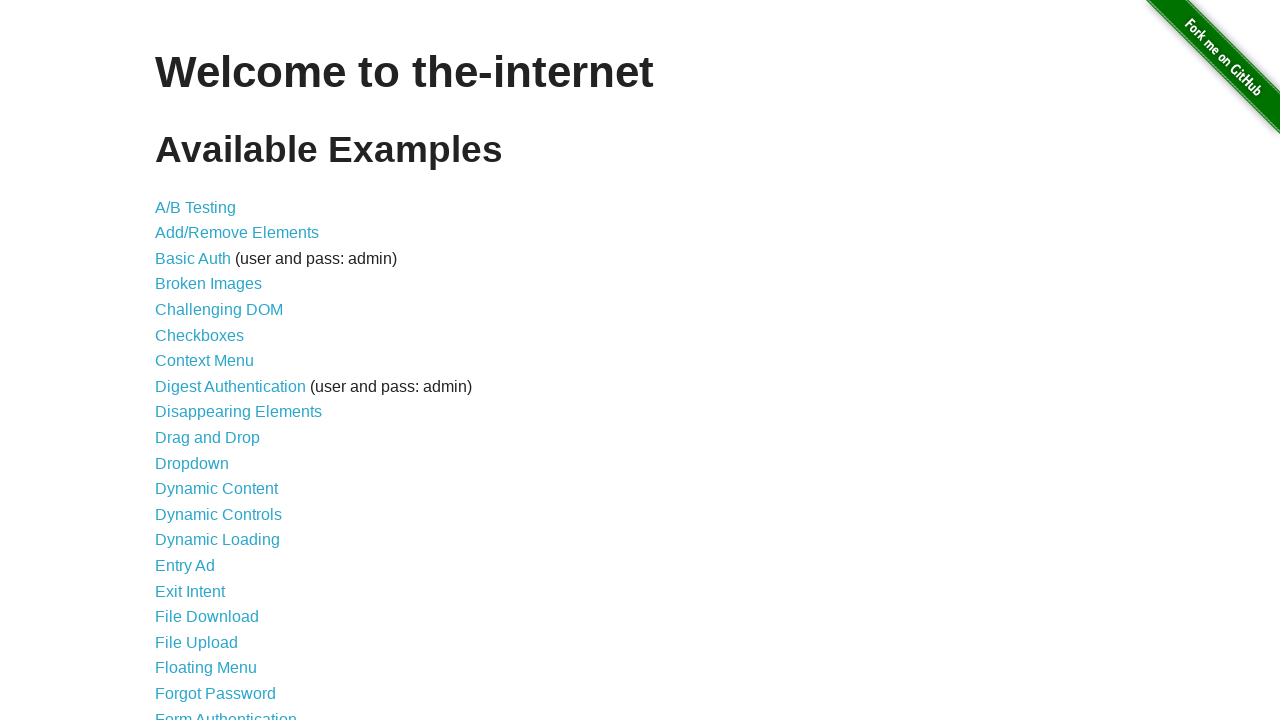

Injected jQuery library into page if not already present
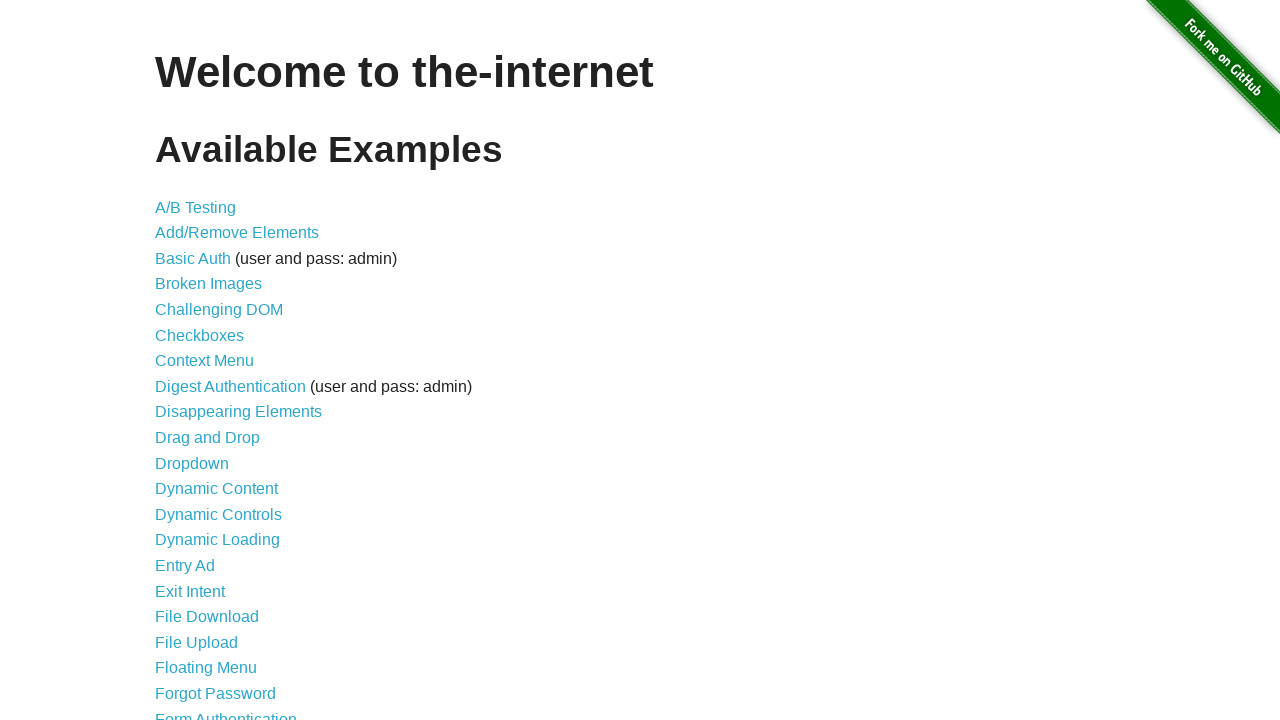

Verified jQuery library loaded successfully
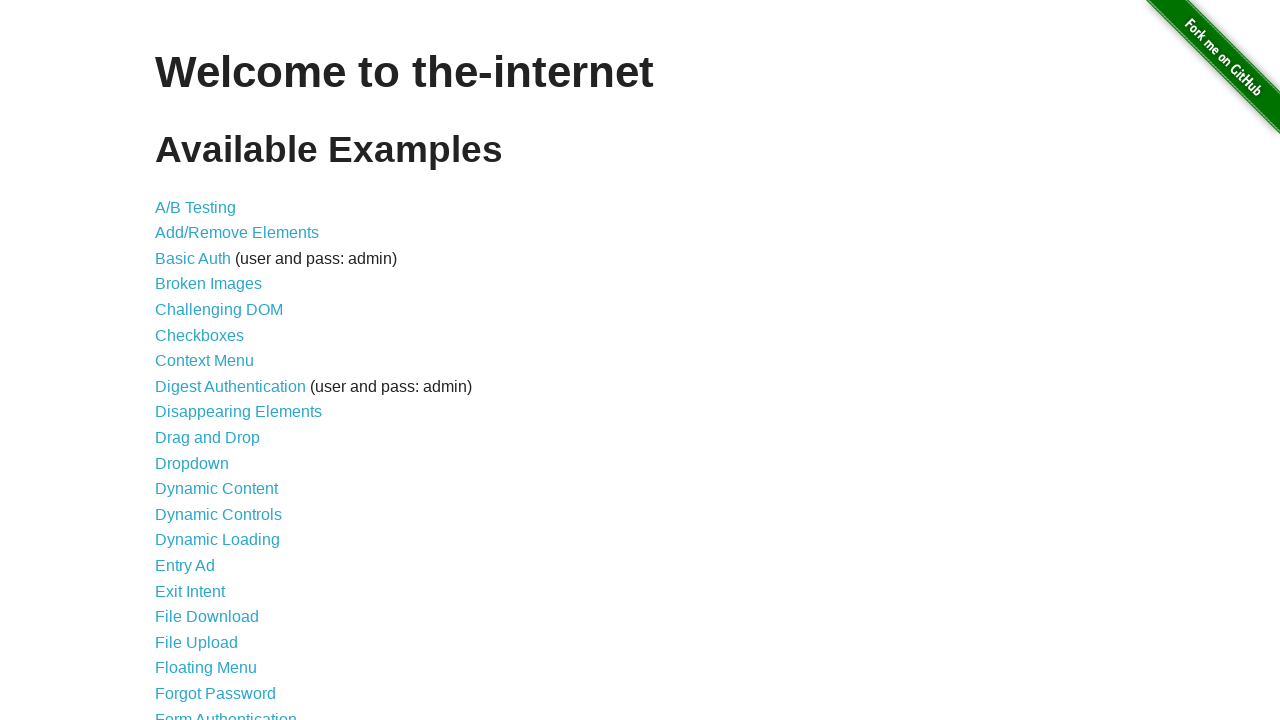

Injected jQuery Growl library script into page
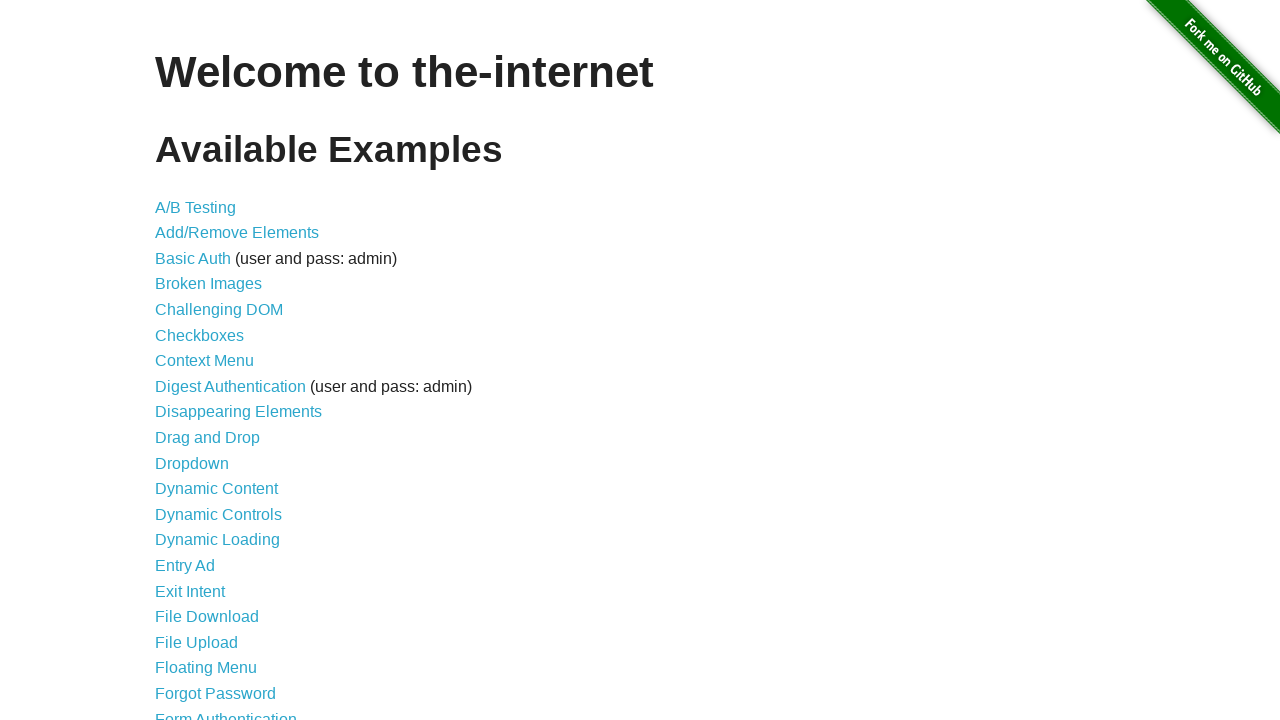

Added jQuery Growl CSS stylesheet to page
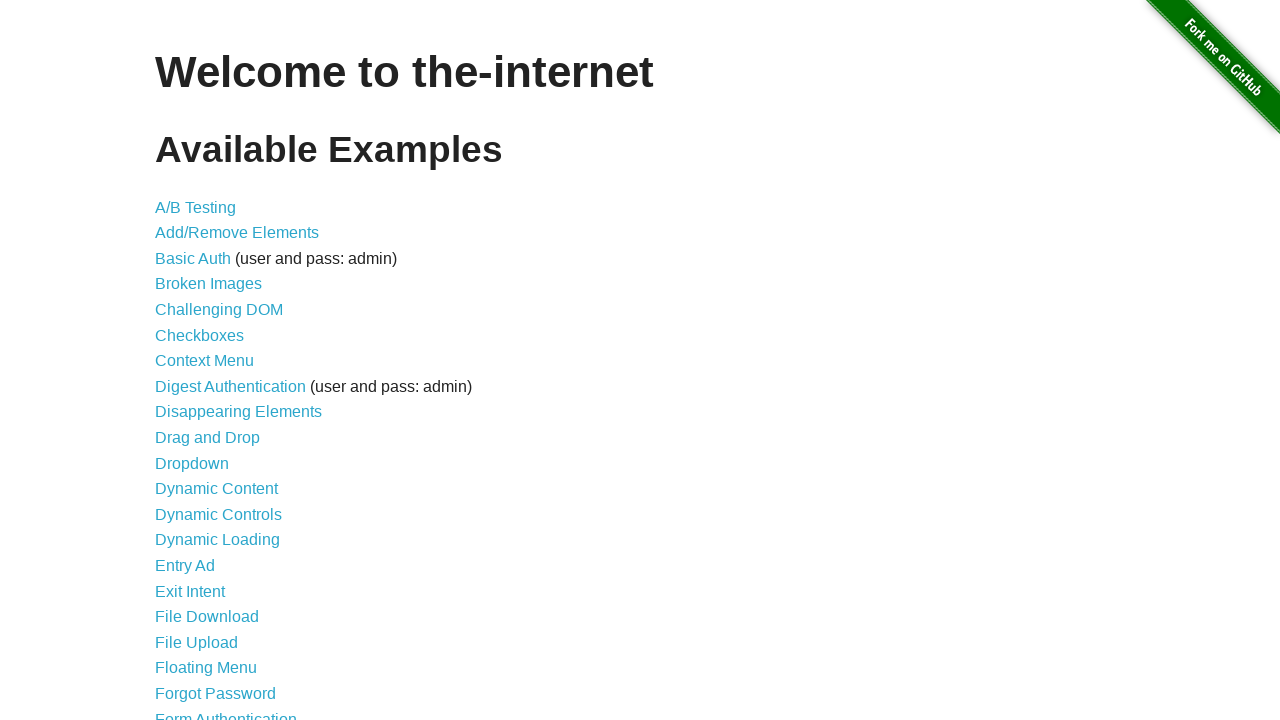

Verified jQuery Growl library loaded and is available
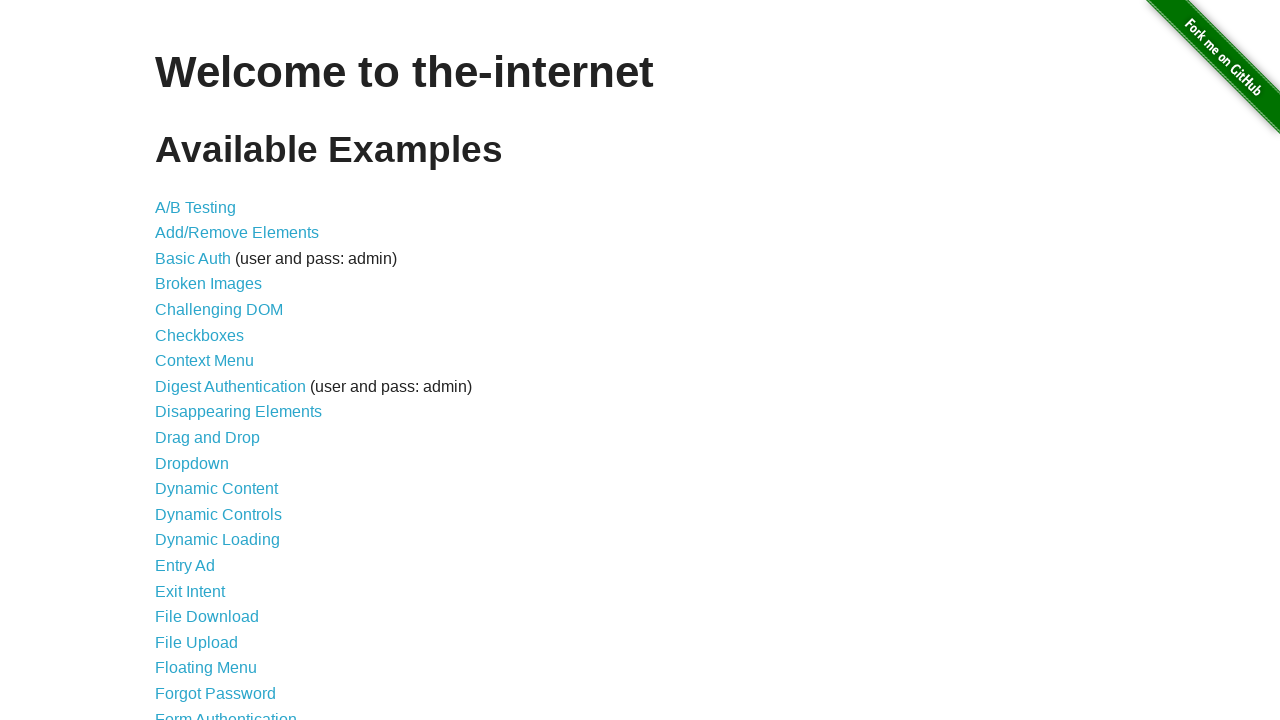

Displayed Growl notification with title 'GET' and message '/'
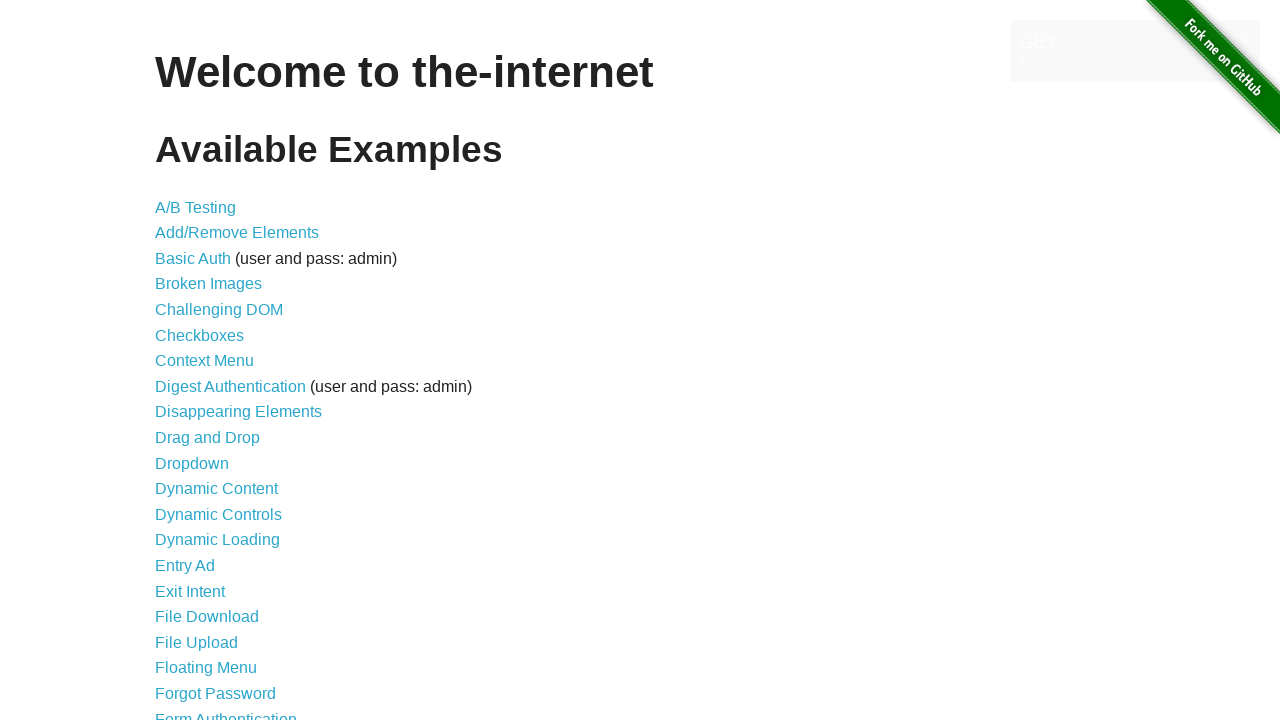

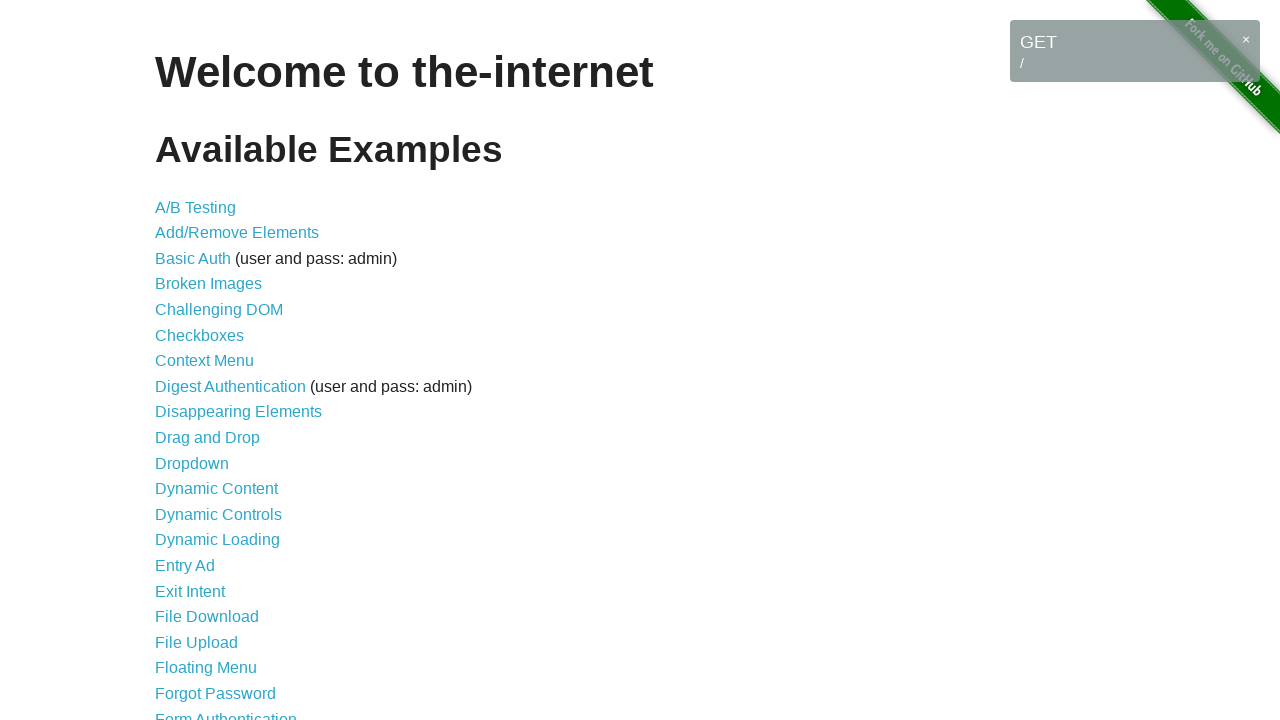